Tests the floating menu by scrolling and verifying all menu items remain visible

Starting URL: https://the-internet.herokuapp.com

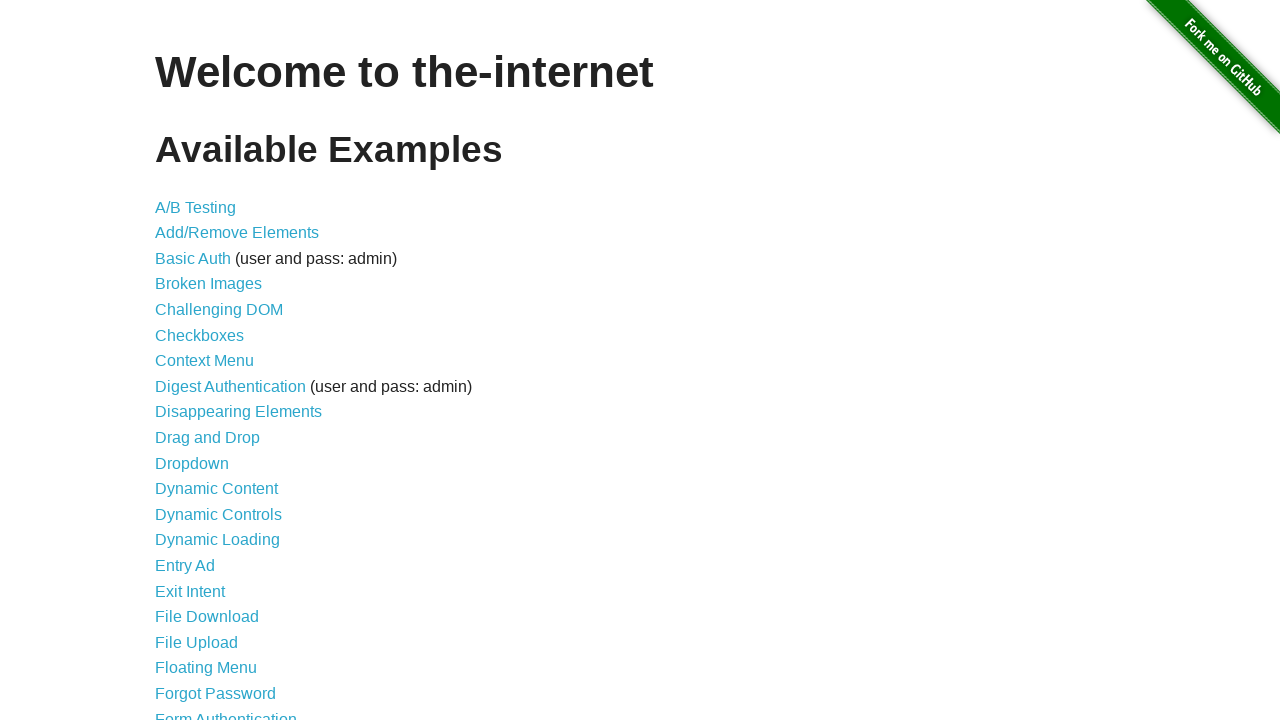

Clicked on Floating Menu link at (206, 668) on internal:role=link[name="Floating Menu"i]
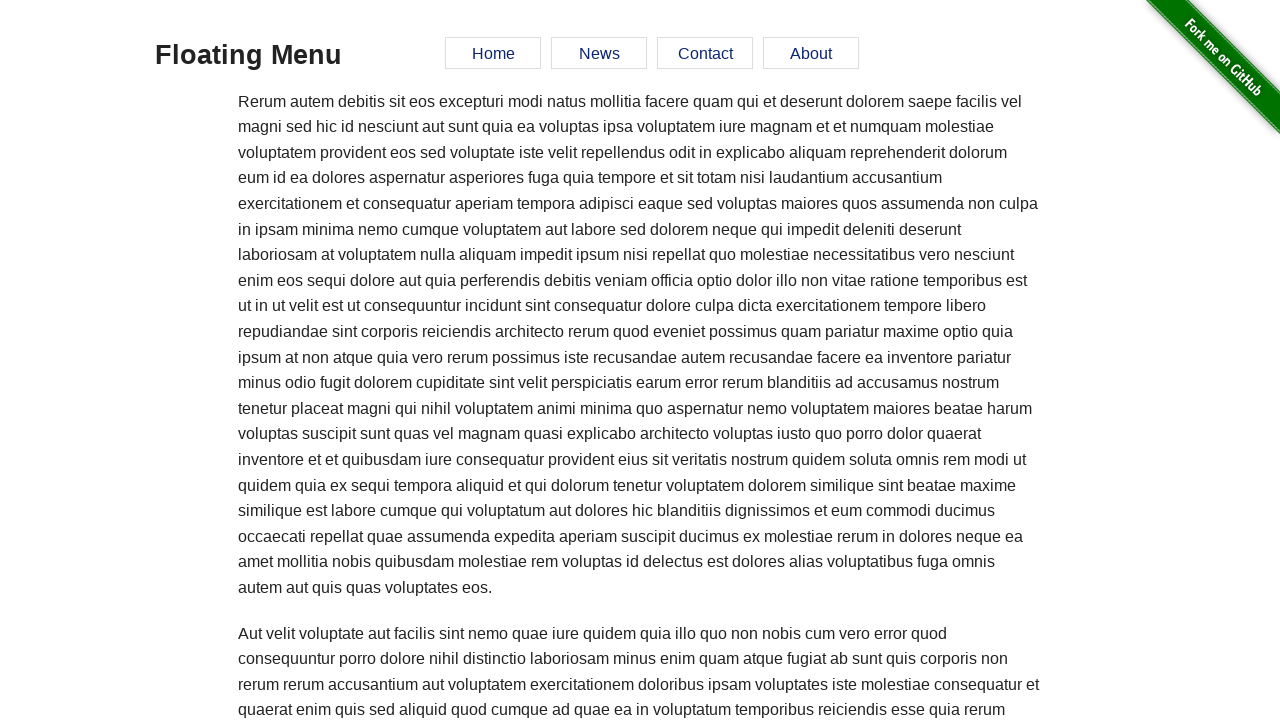

Waited 1500ms for page to load
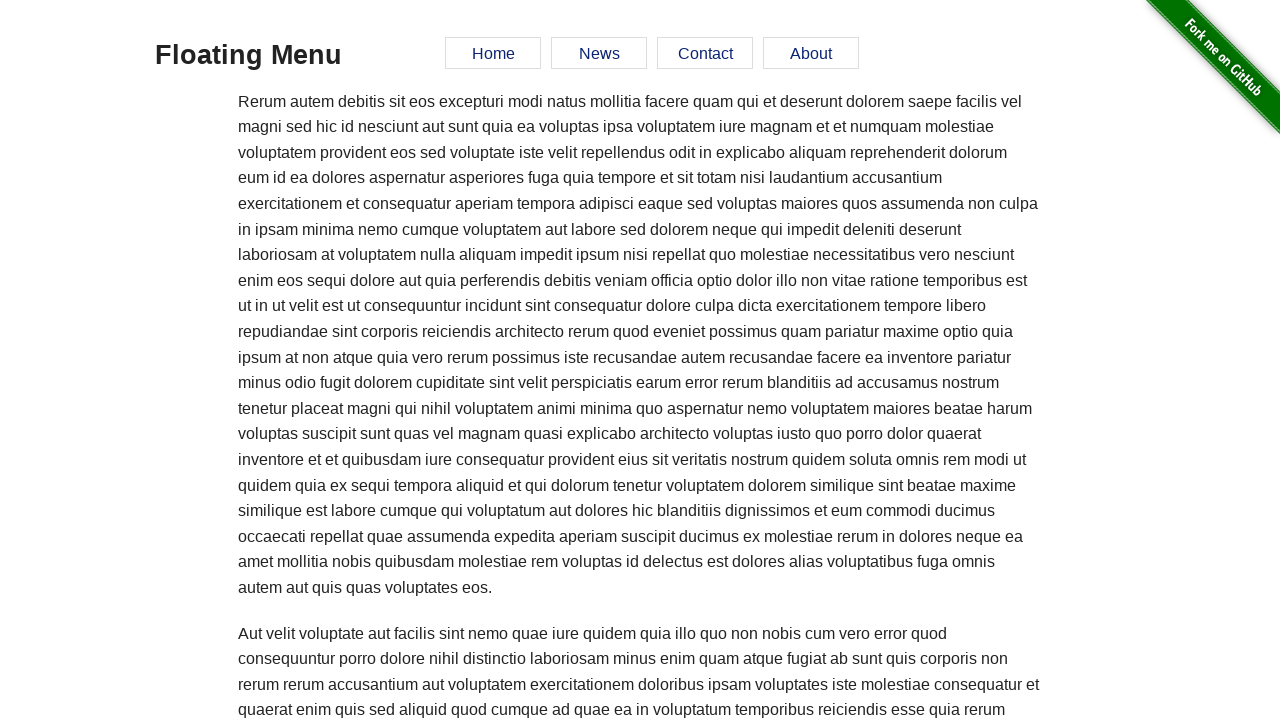

Scrolled to page footer
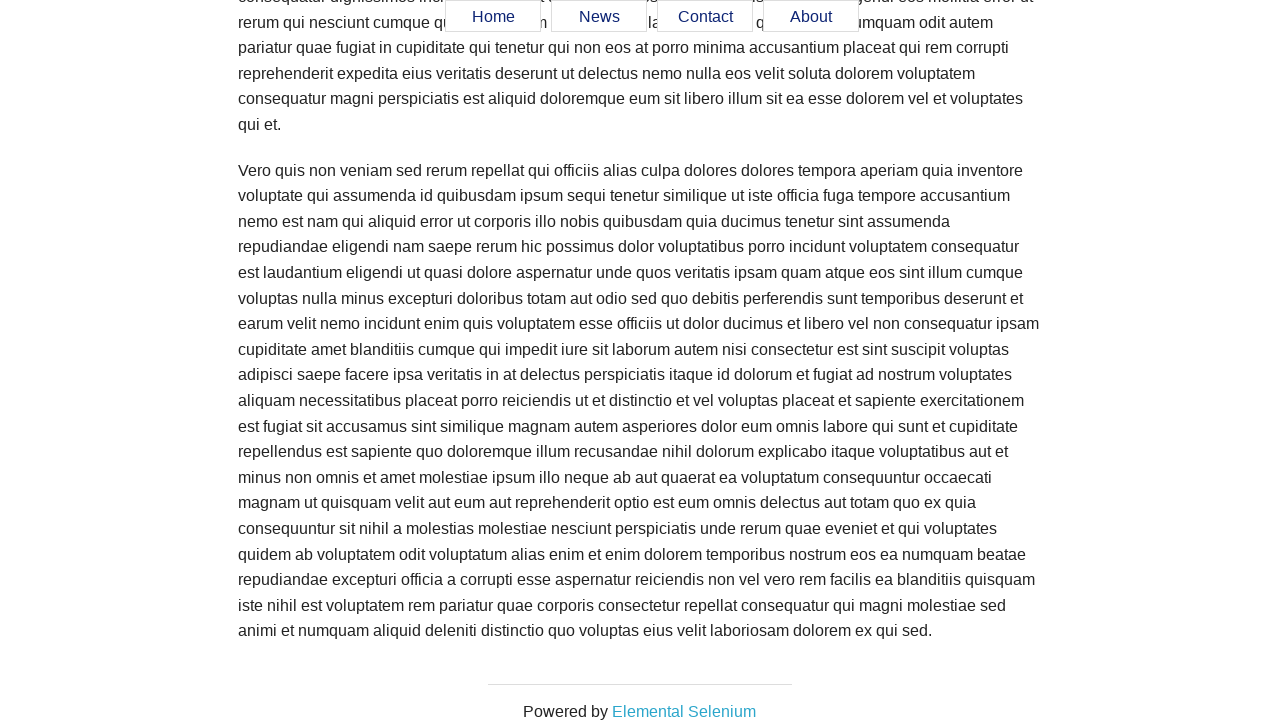

Verified Home menu item is visible
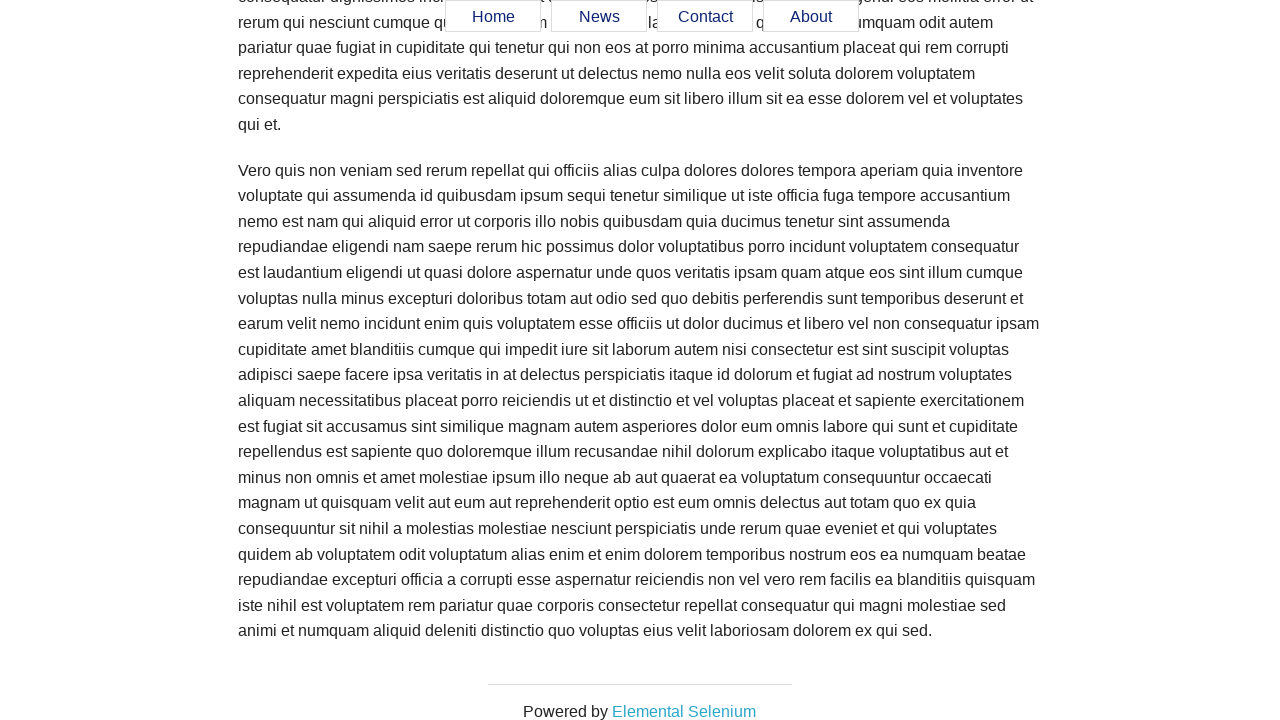

Verified News menu item is visible
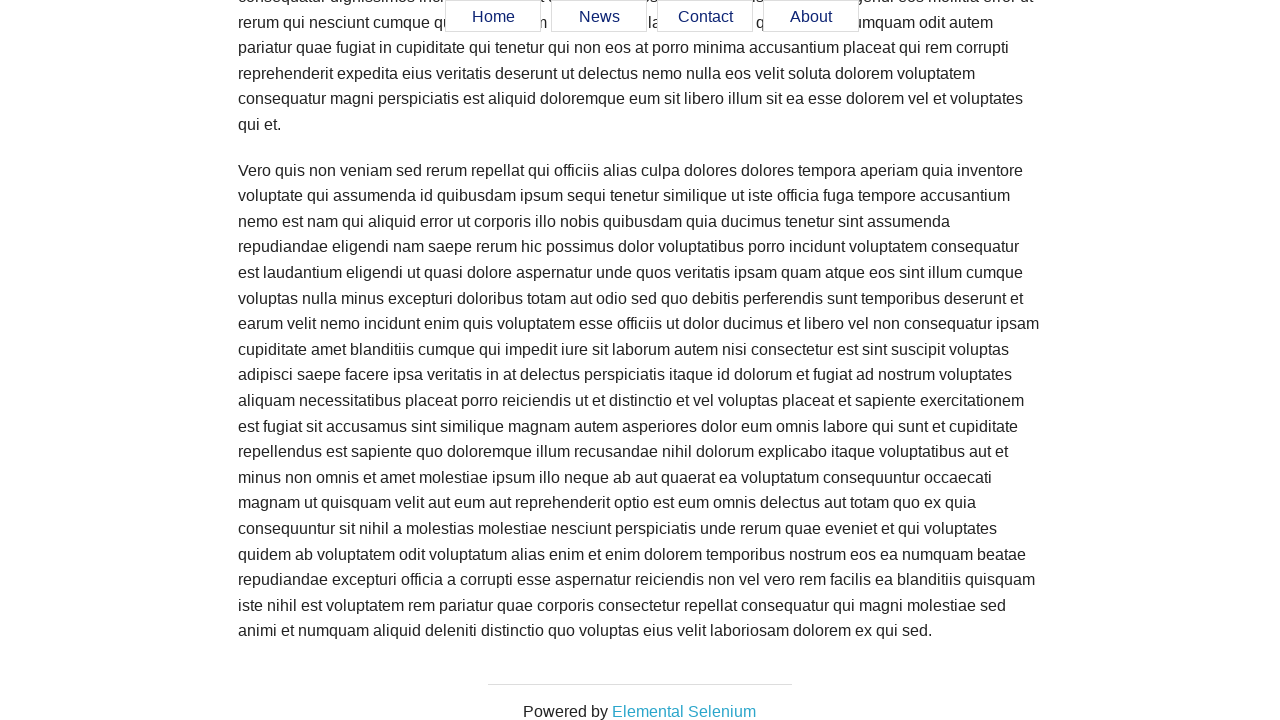

Verified Contact menu item is visible
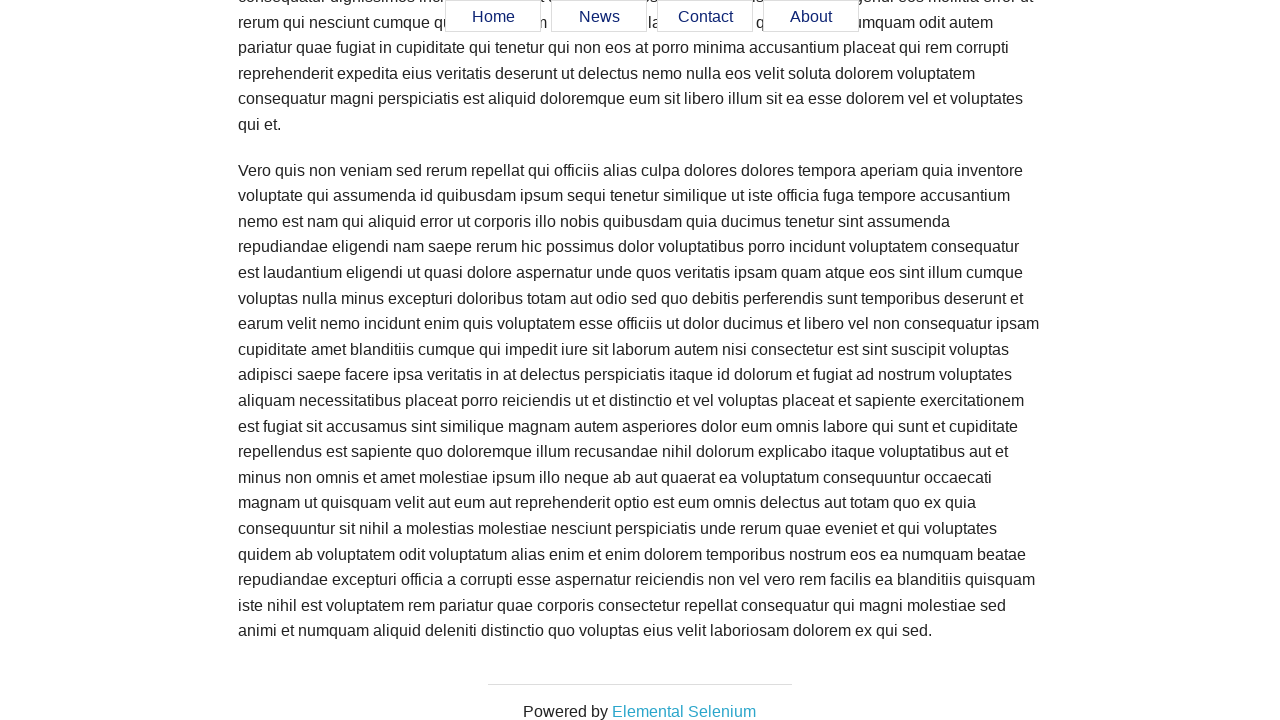

Verified About menu item is visible
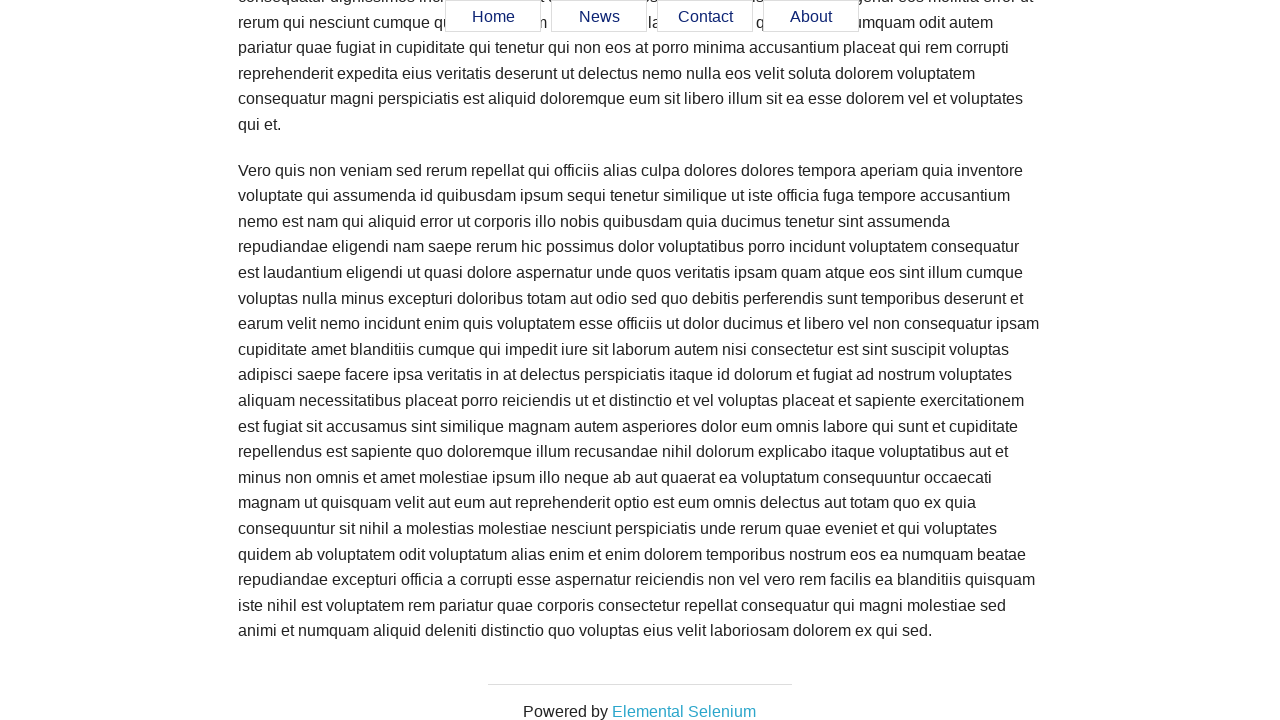

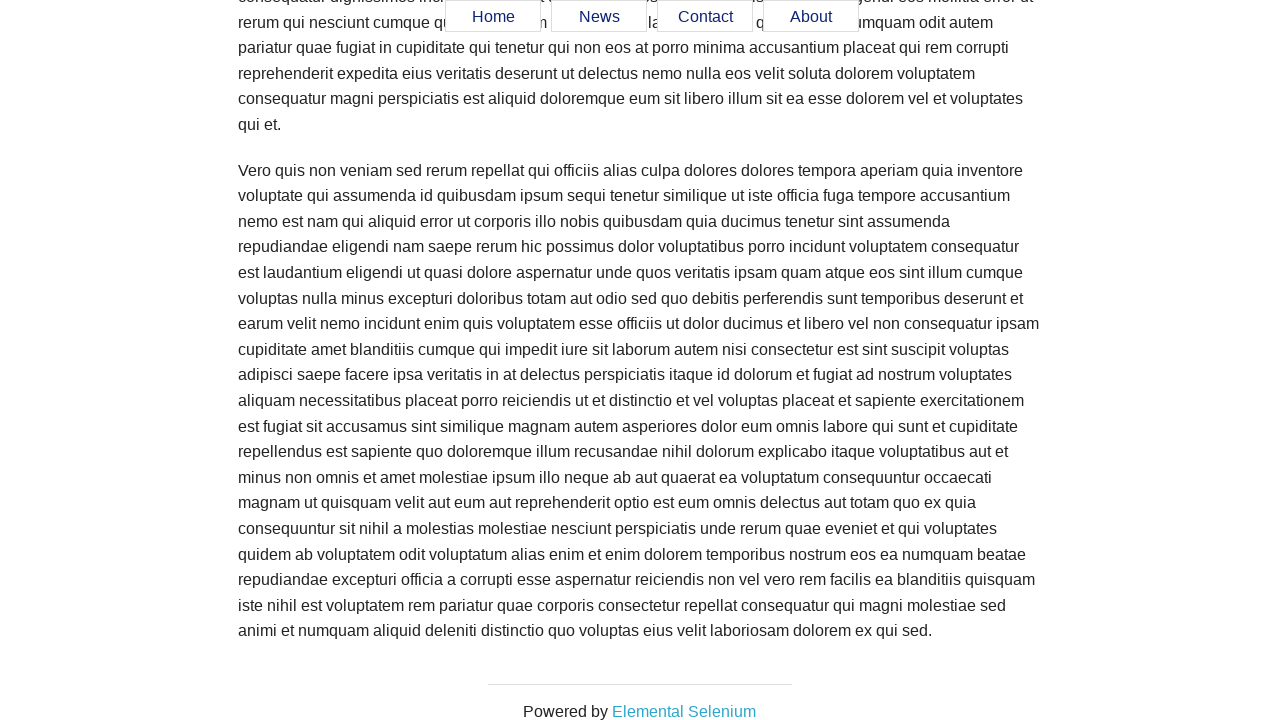